Tests the draggable functionality by clicking on the Draggable link and dragging an element

Starting URL: https://jqueryui.com

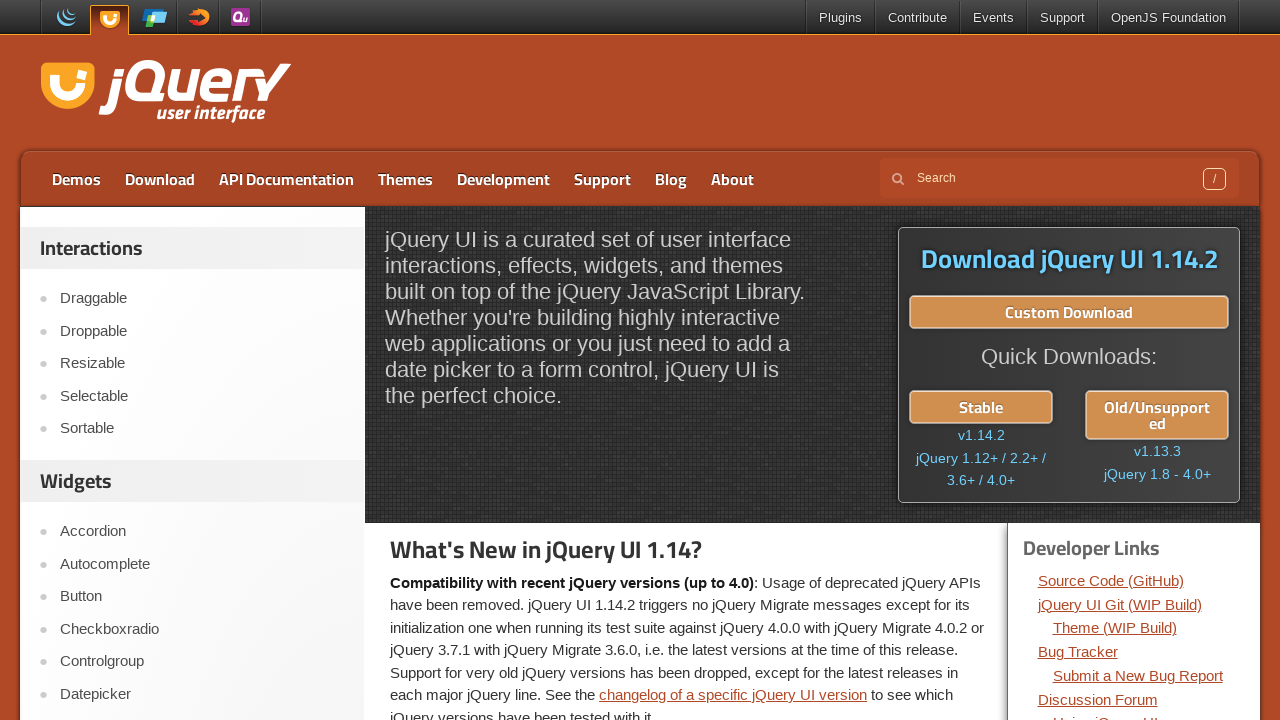

Clicked on Draggable link at (202, 299) on text=Draggable
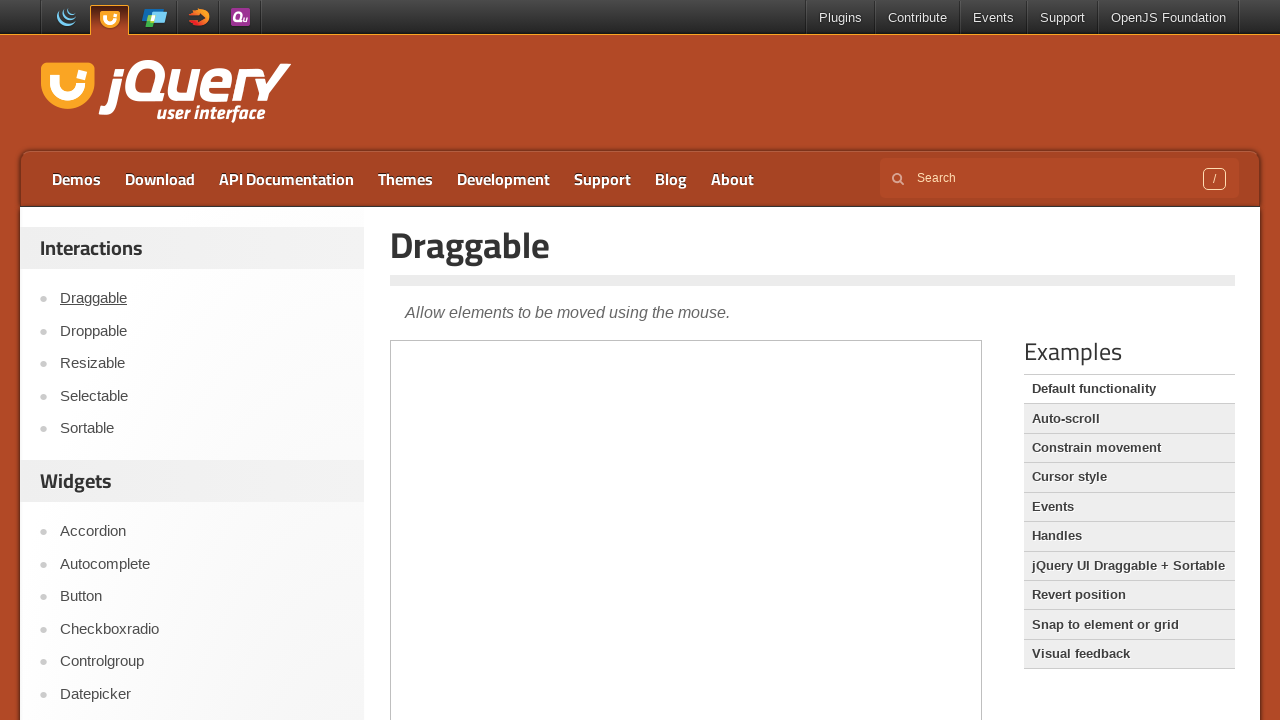

Located demo-frame iframe
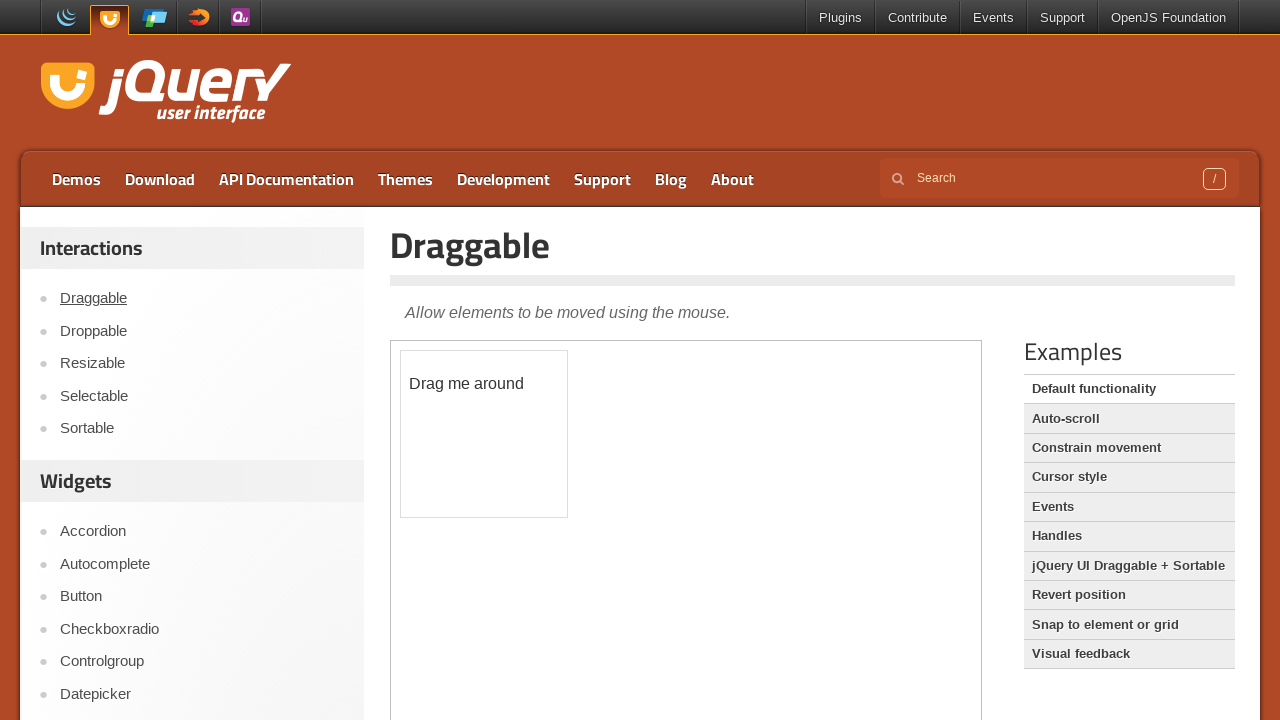

Located draggable element
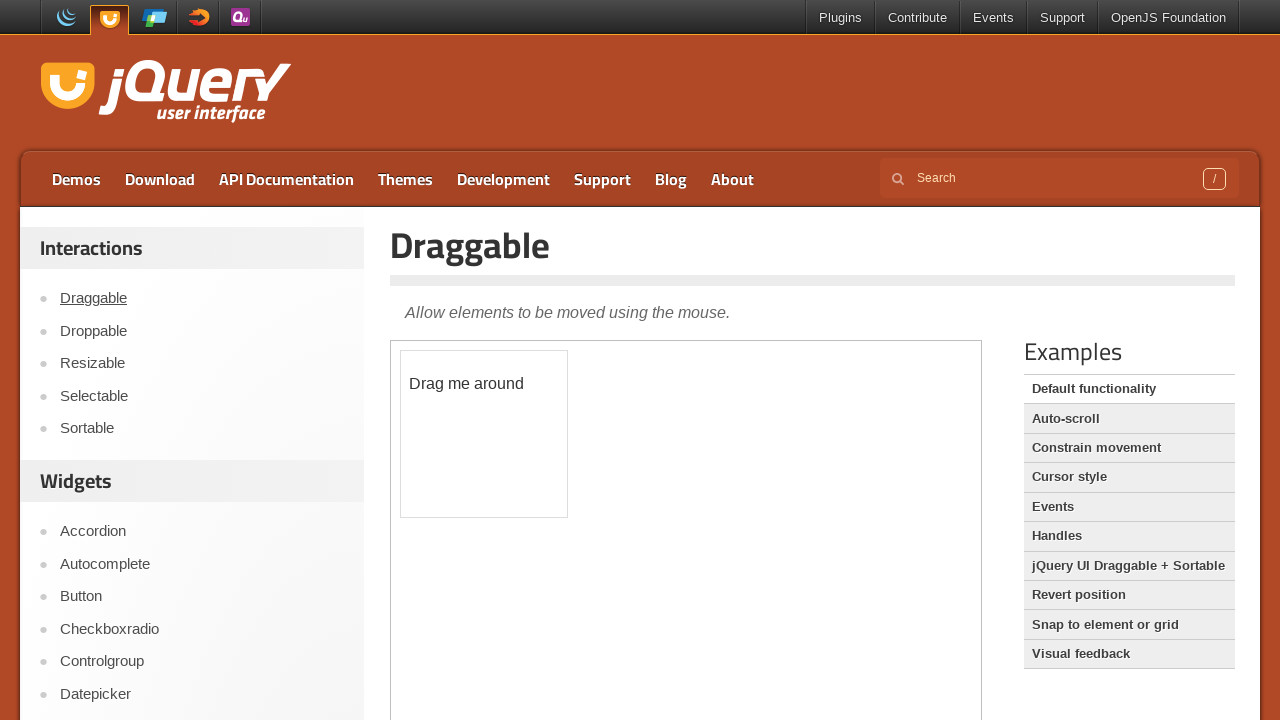

Dragged element to position (100, 100) at (501, 451)
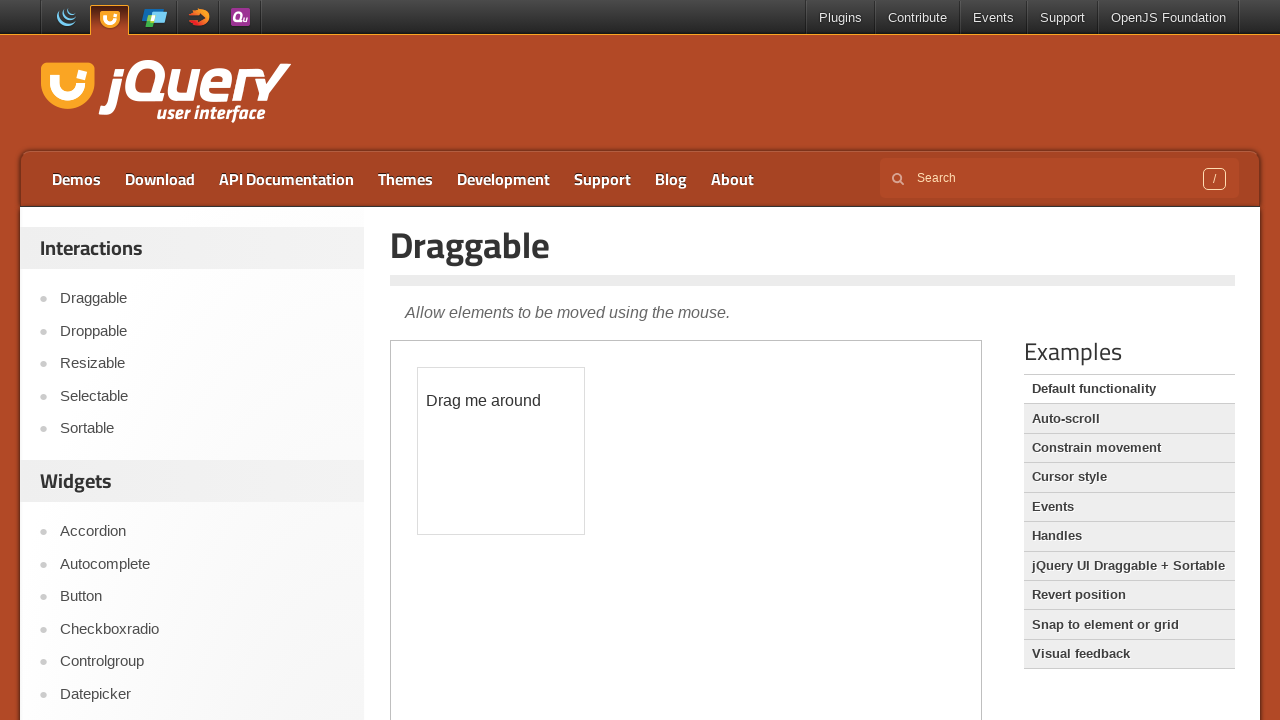

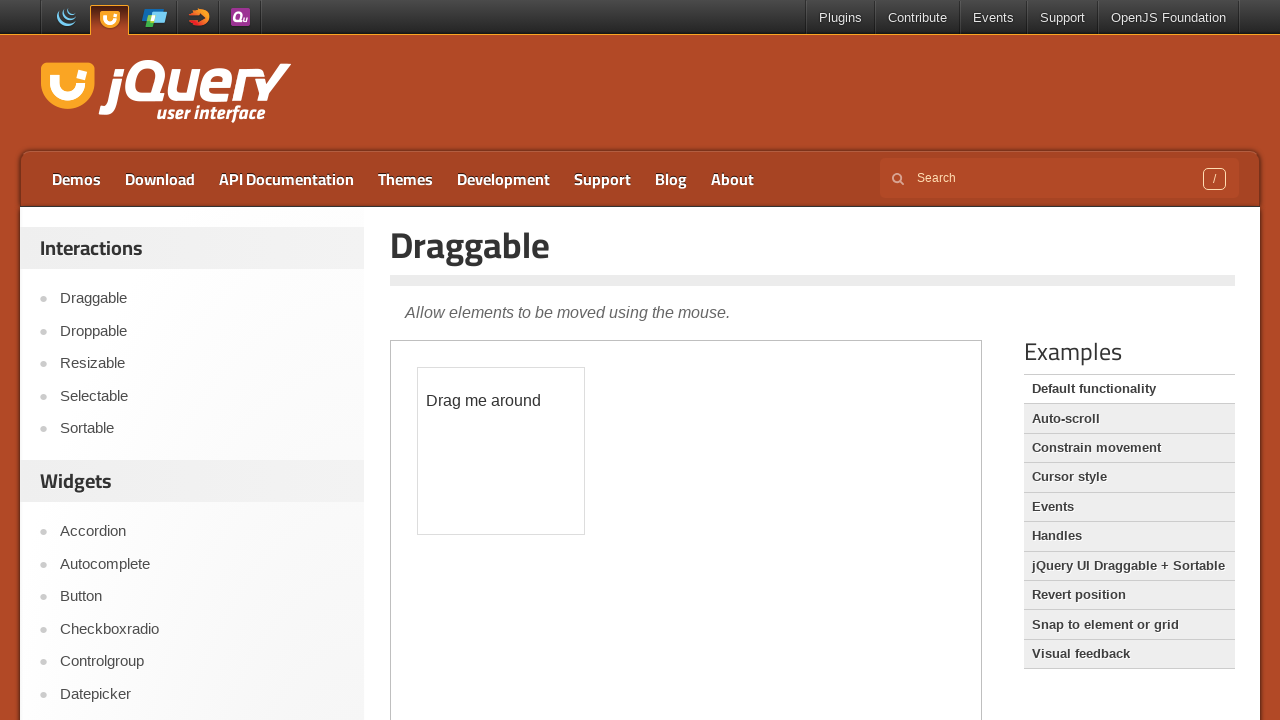